Tests closing a modal window/popup advertisement by clicking the Close button

Starting URL: https://the-internet.herokuapp.com/entry_ad

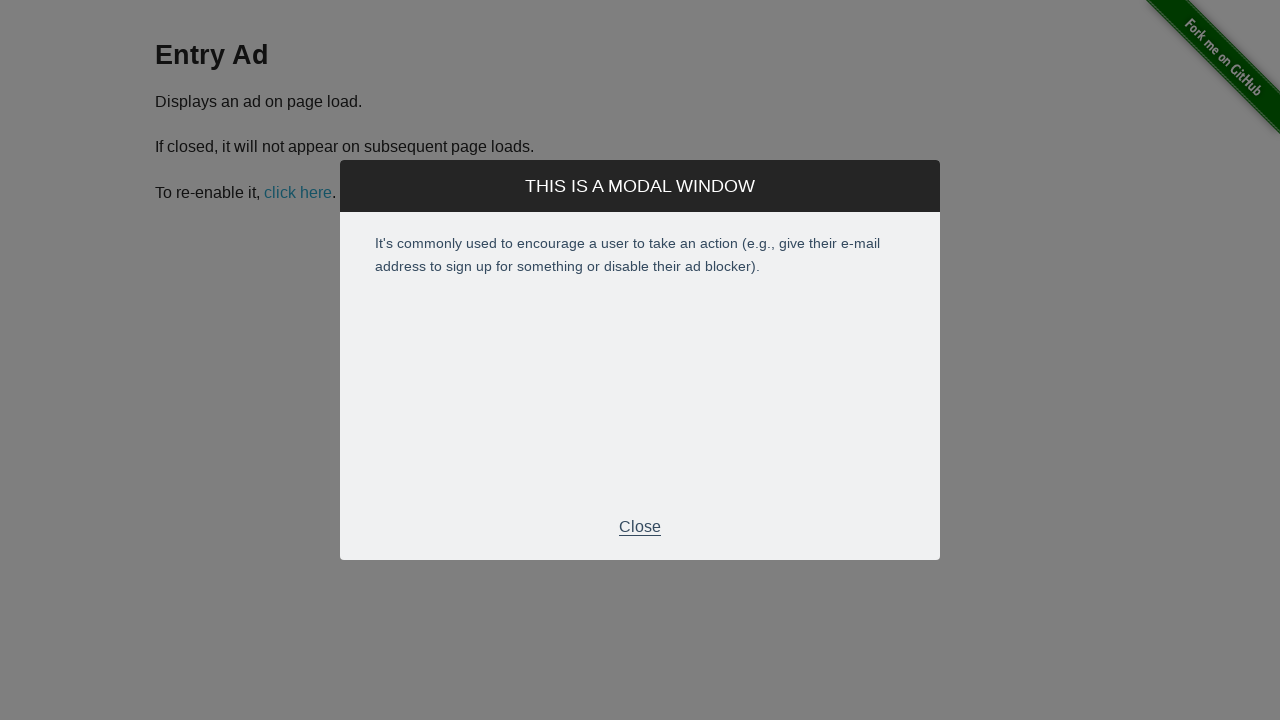

Waited for modal Close button to appear
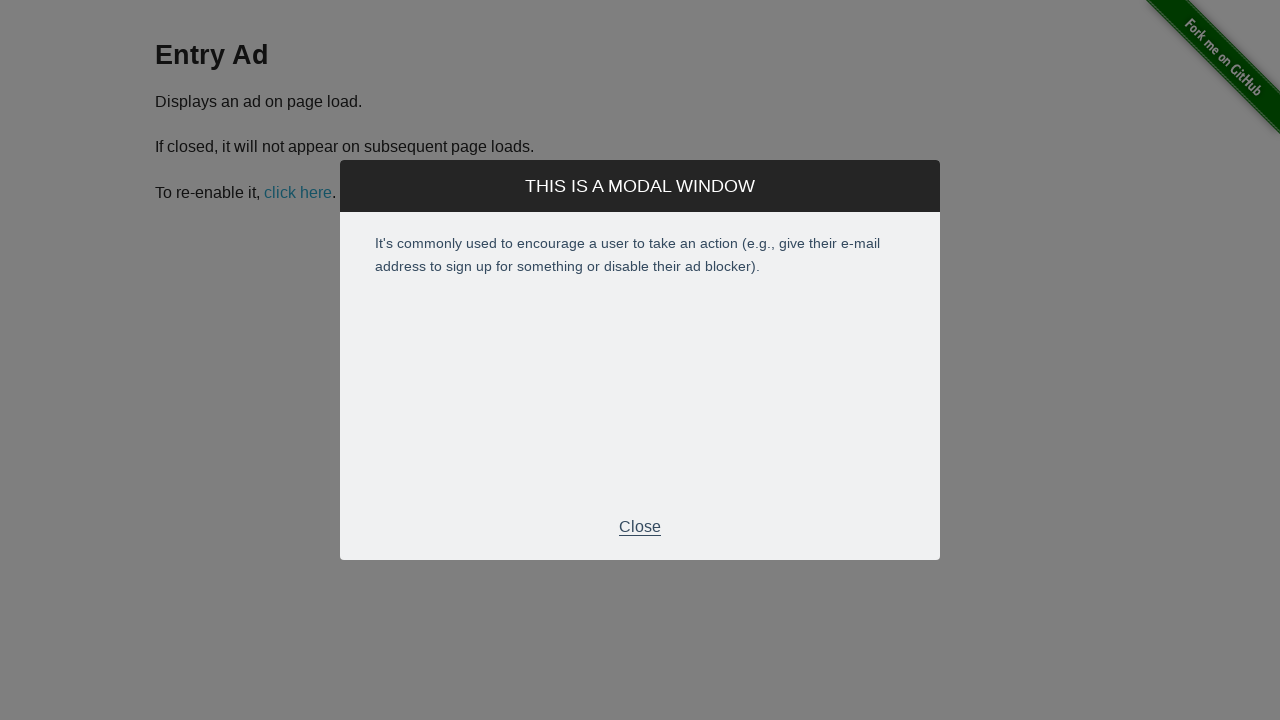

Clicked Close button to dismiss modal advertisement at (640, 527) on xpath=//p[text()='Close']
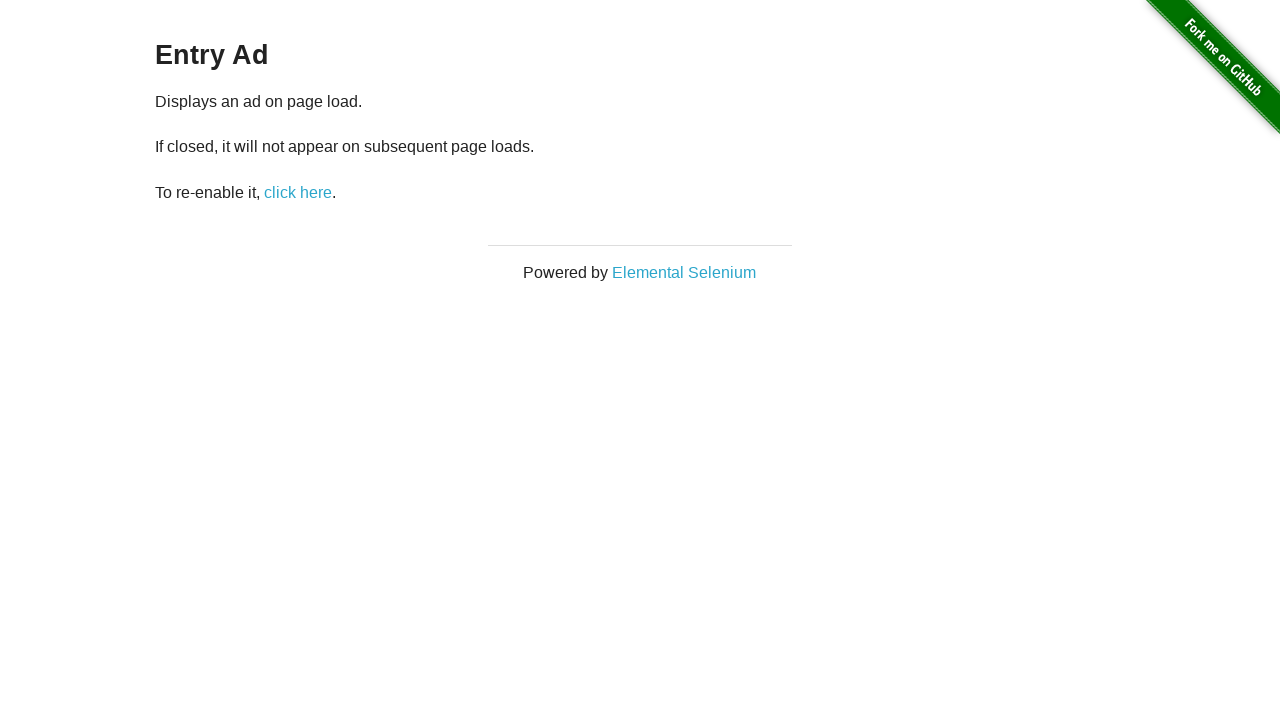

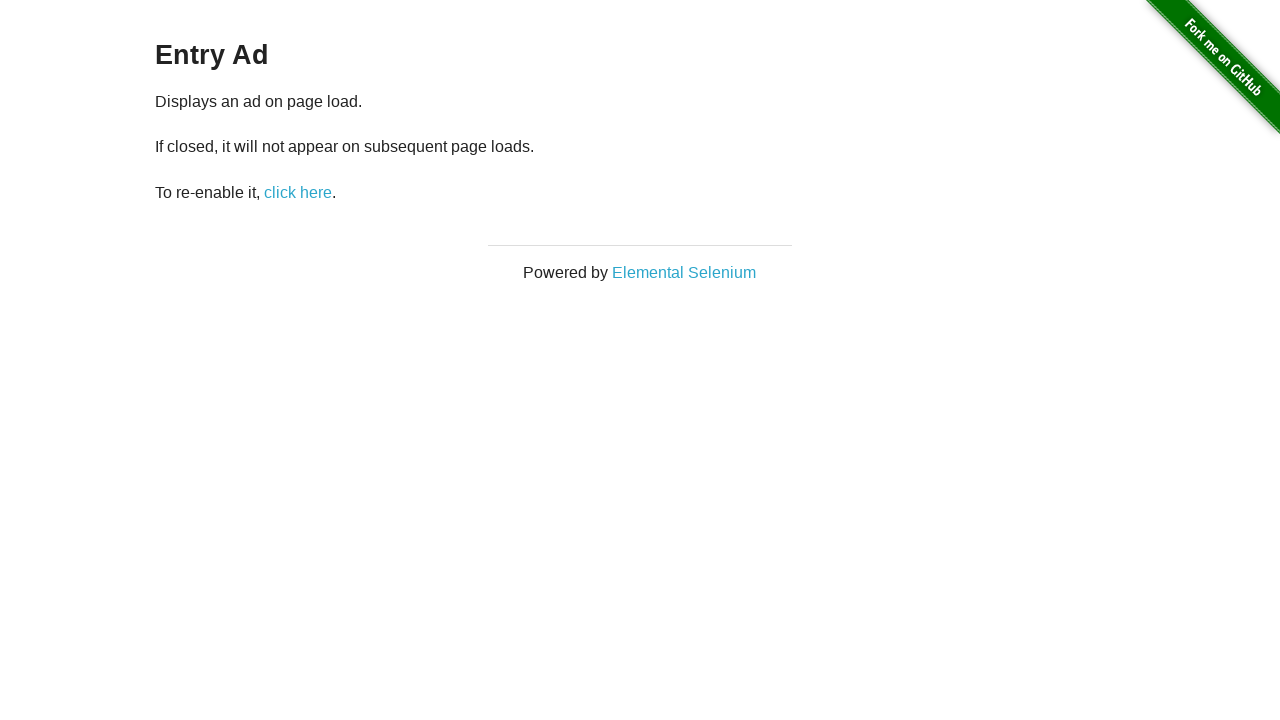